Tests updating a todo item by creating one, double-clicking to edit, and changing the text

Starting URL: https://todolist.james.am/#/

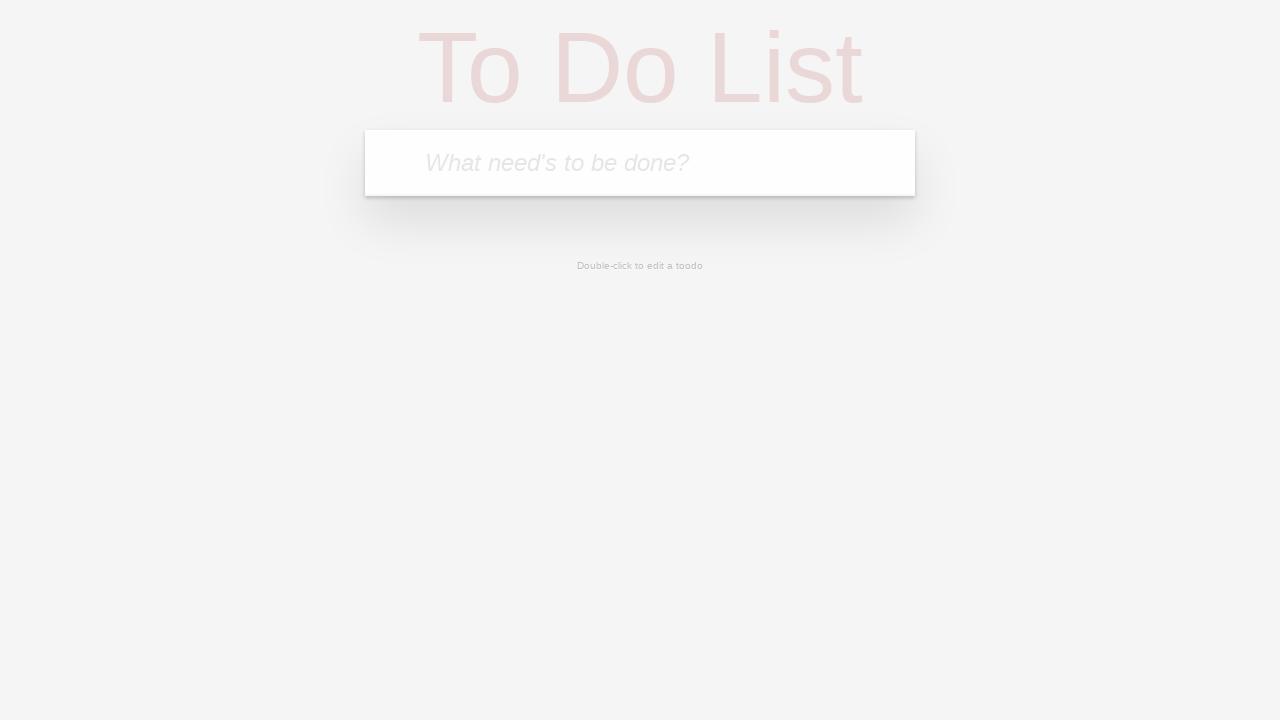

Clicked on the todo input textbox at (640, 163) on internal:role=textbox[name="What need's to be done?"i]
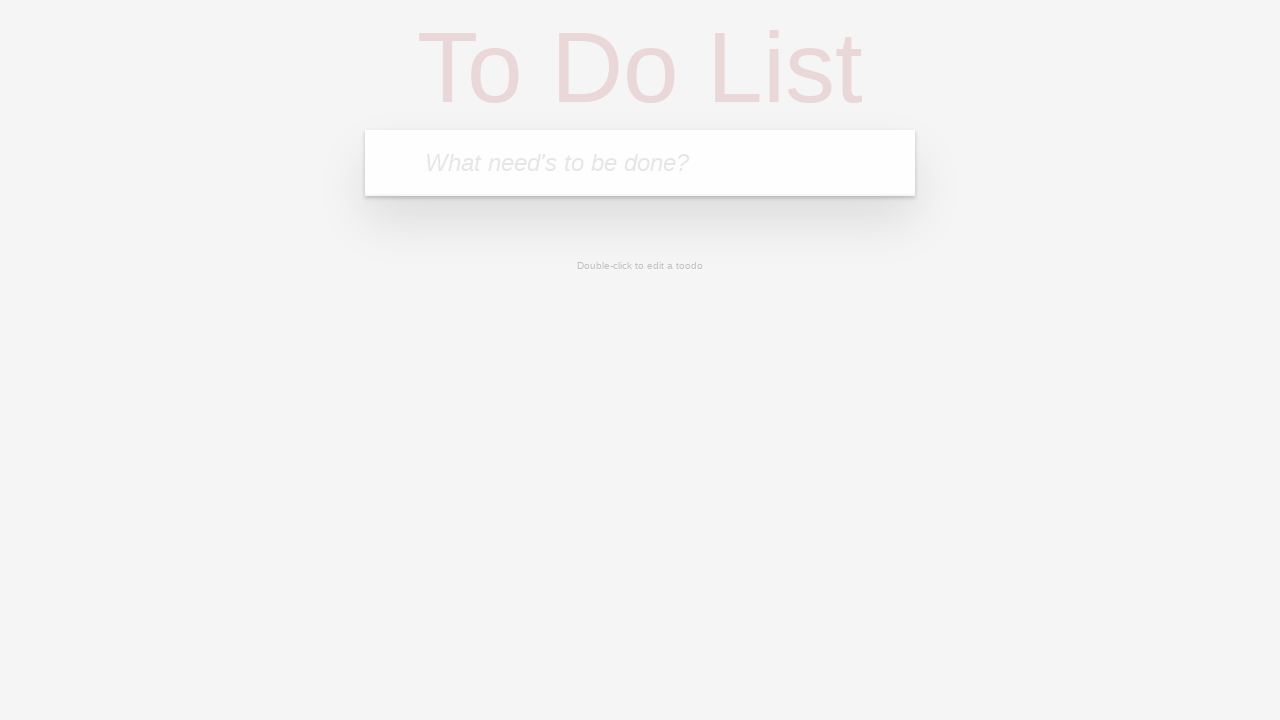

Filled todo input with 'Original task' on internal:role=textbox[name="What need's to be done?"i]
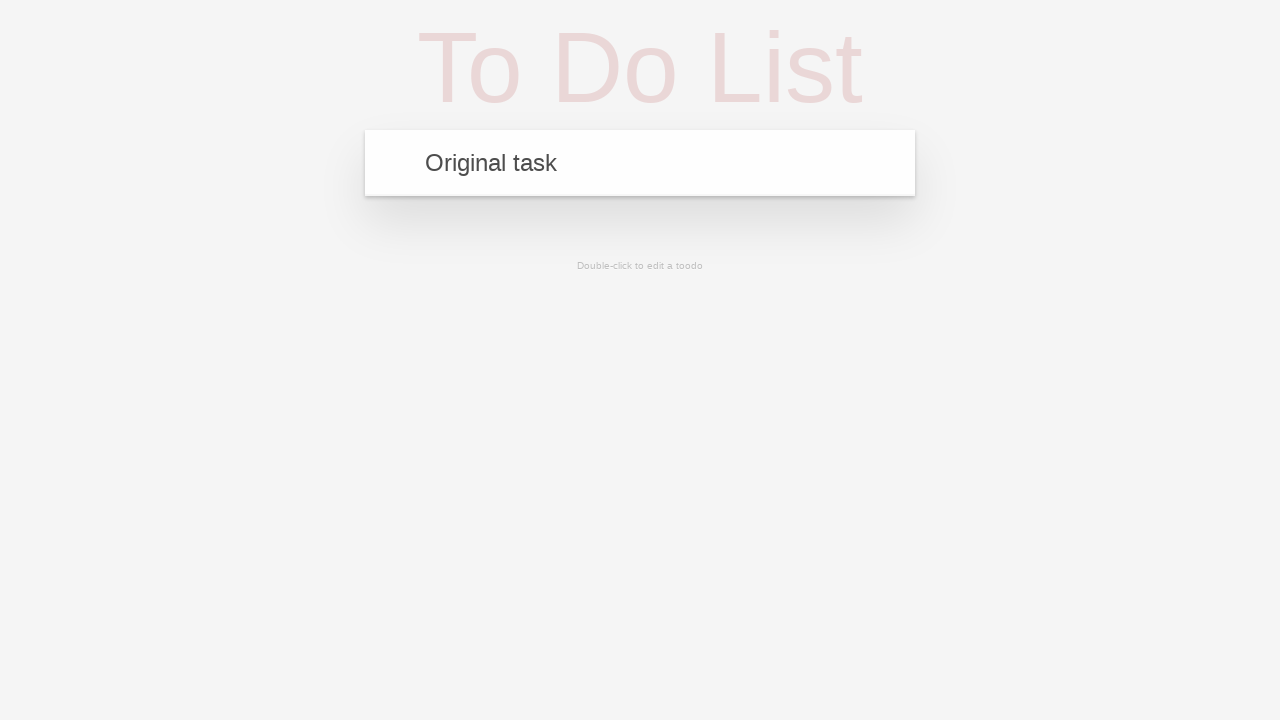

Pressed Enter to add the todo item on internal:role=textbox[name="What need's to be done?"i]
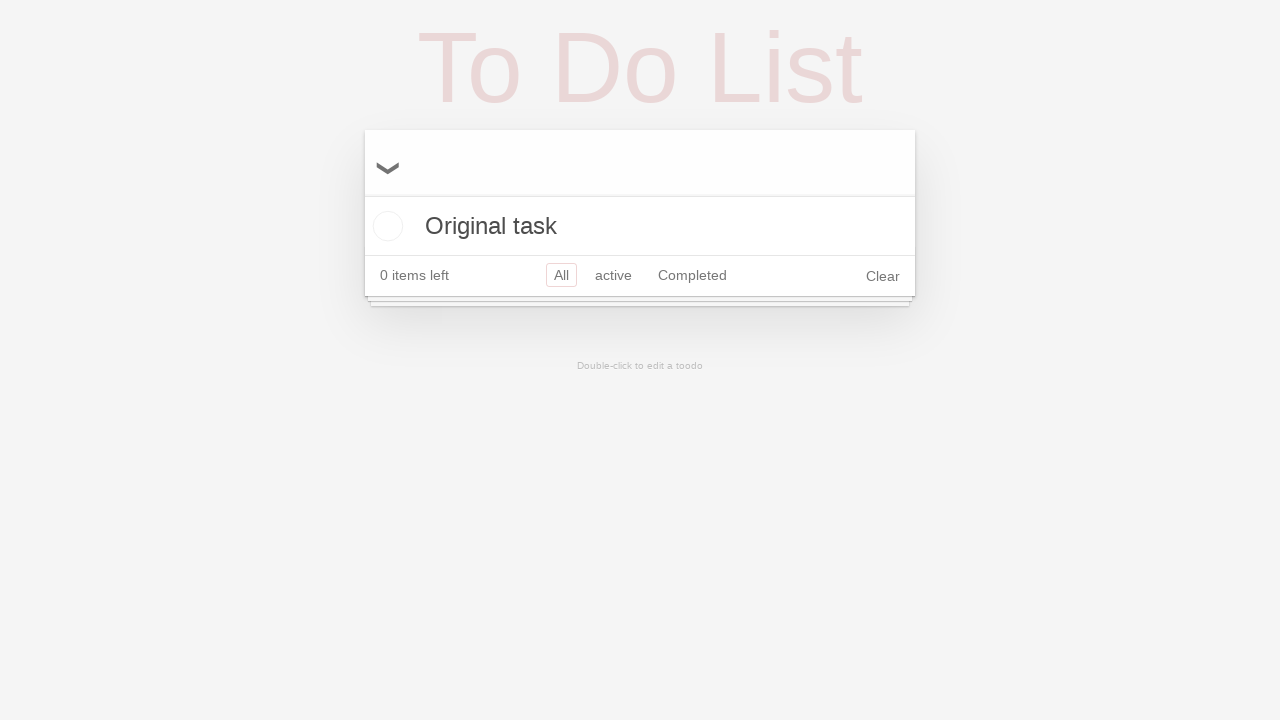

Double-clicked on 'Original task' to enter edit mode at (640, 226) on internal:text="Original task"i
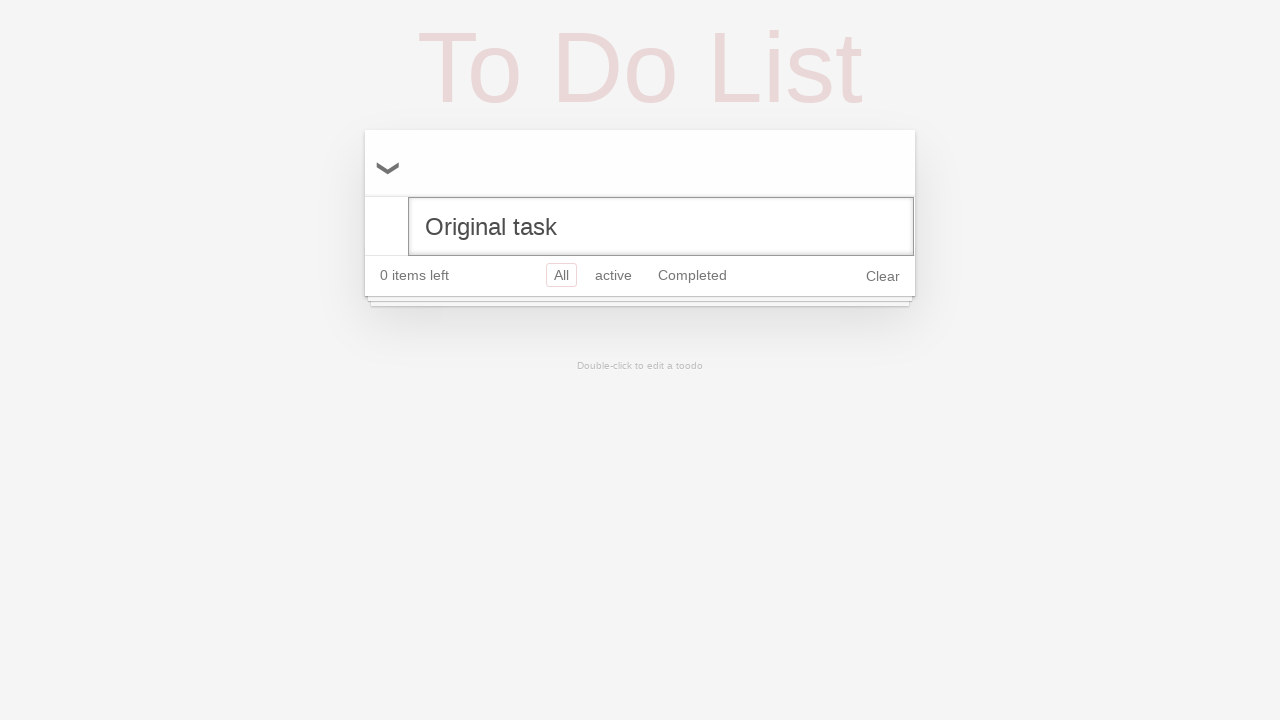

Updated todo item text to 'Updated task' on input.edit
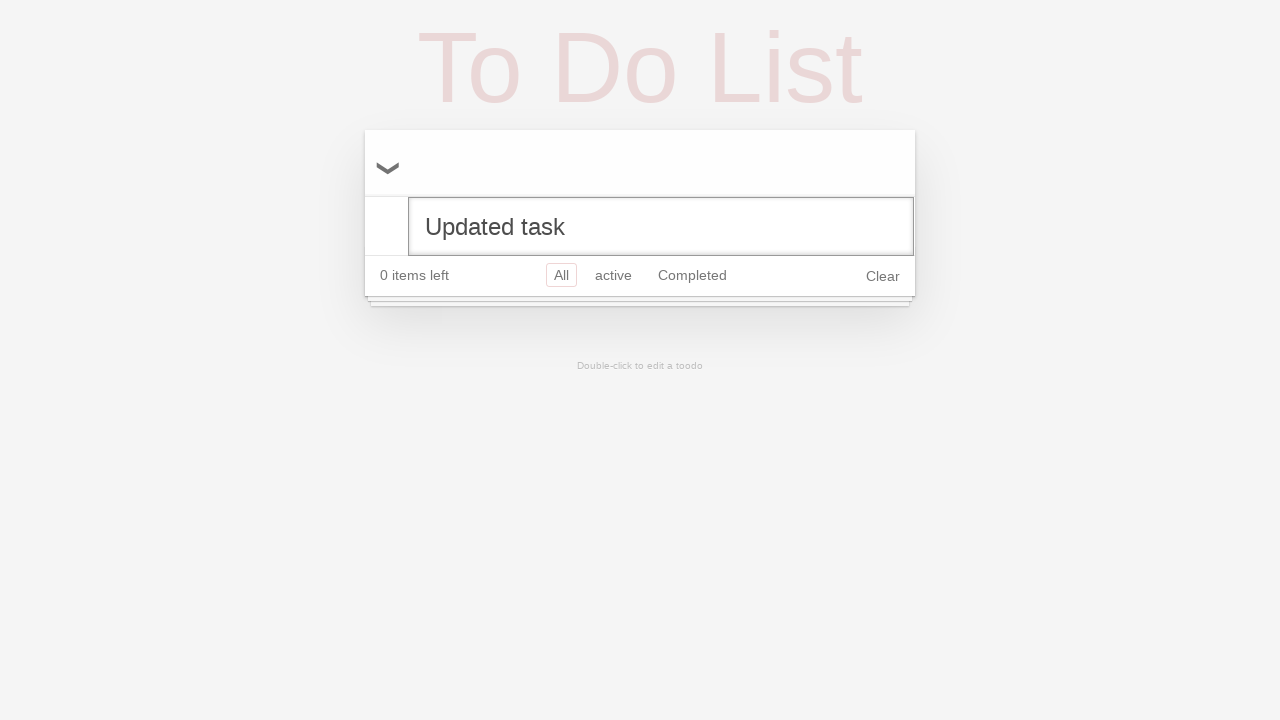

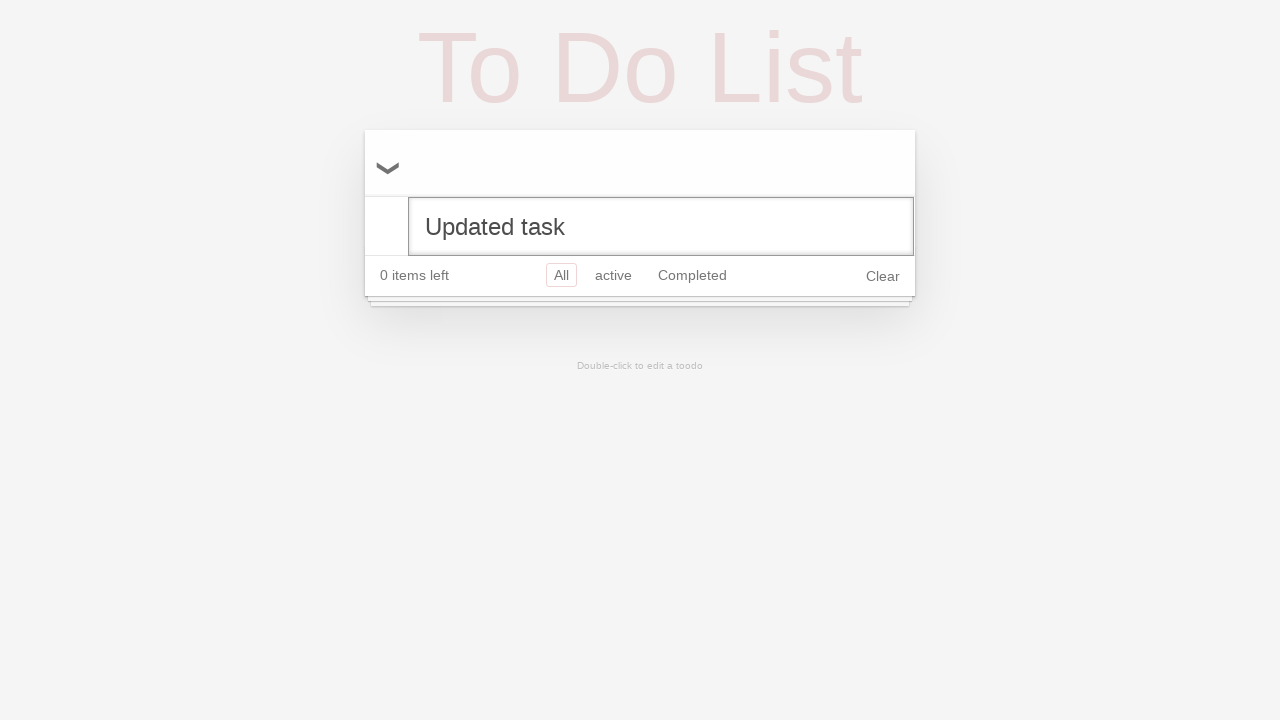